Navigates to GreensTech selenium course content page, expands a section, and interacts with a resume model link

Starting URL: http://greenstech.in/selenium-course-content.html

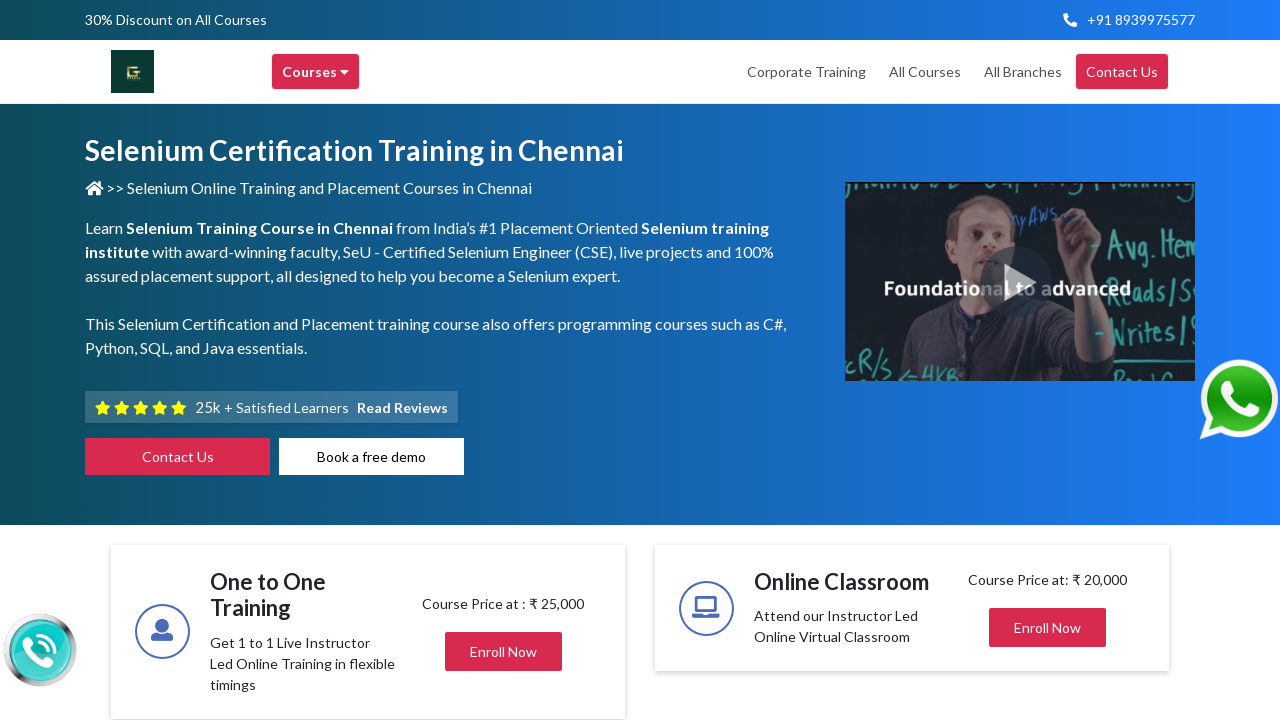

Clicked on heading to expand the section at (1048, 360) on #heading201
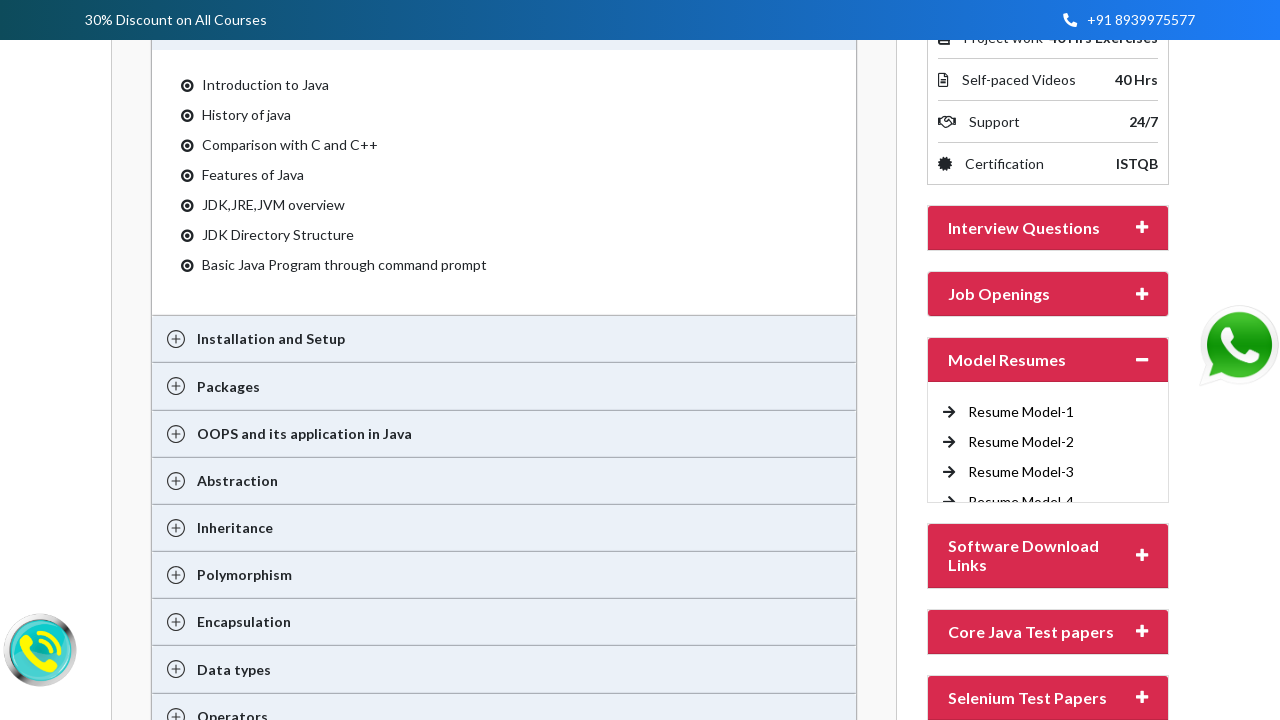

Resume Model-4 link became visible after section expansion
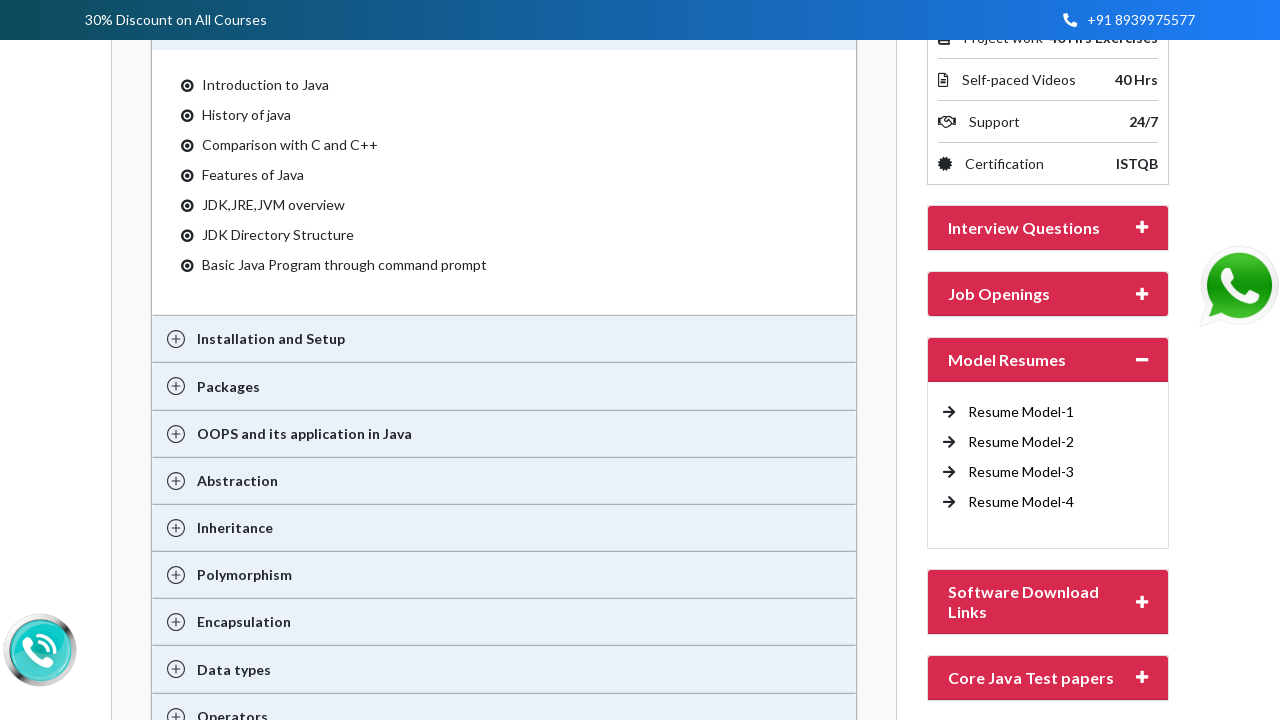

Clicked on Resume Model-4 link at (1021, 502) on a:has-text('Resume Model-4')
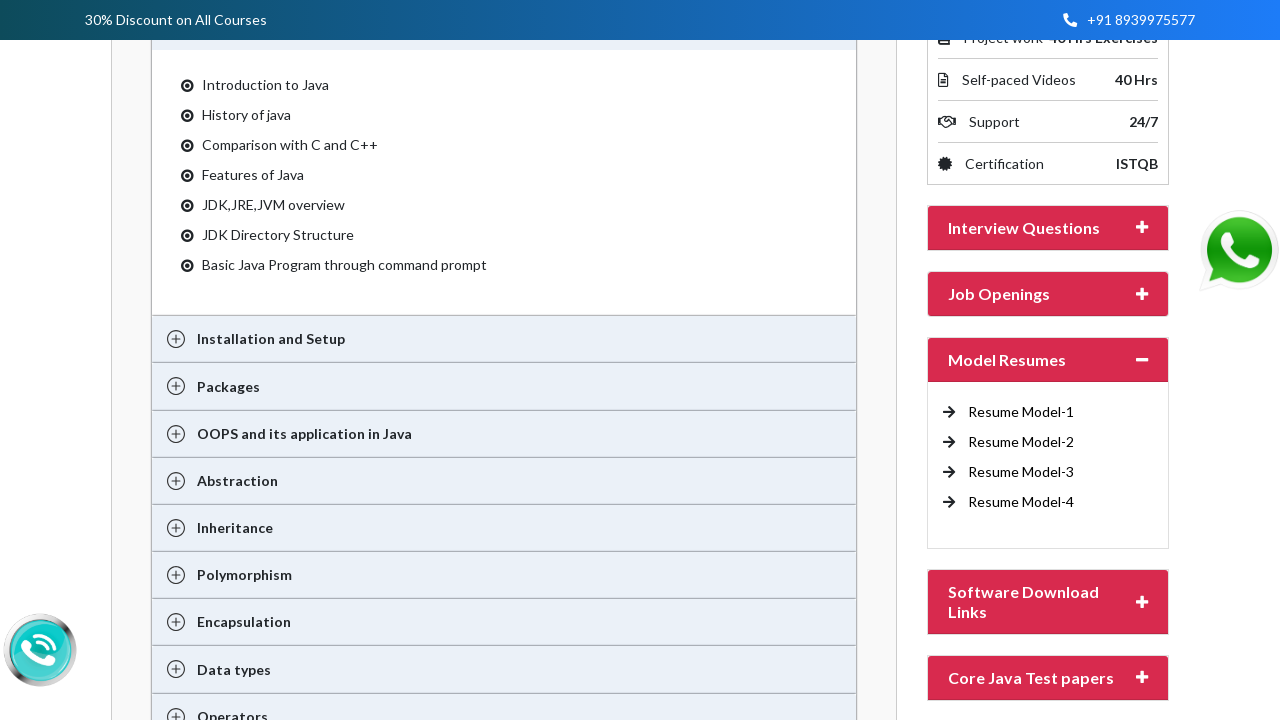

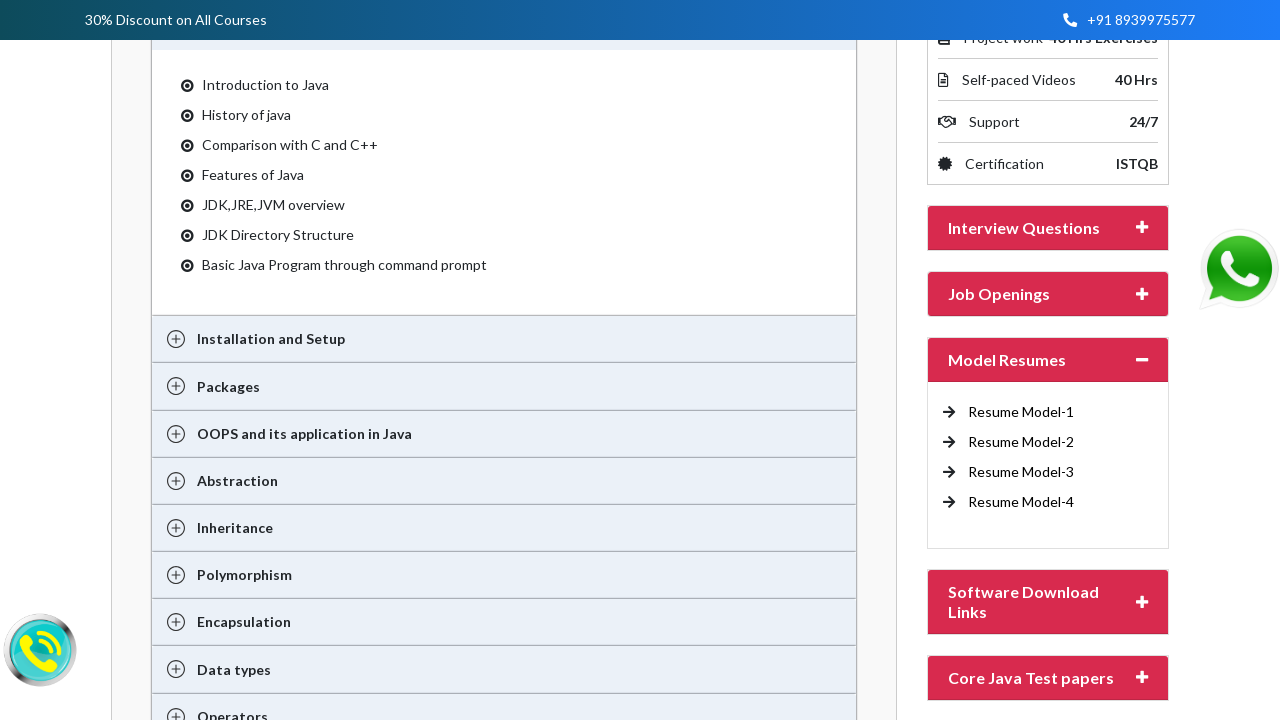